Tests a web form by verifying the page title, filling in a text box with "Selenium", clicking the submit button, and verifying the confirmation message appears.

Starting URL: https://www.selenium.dev/selenium/web/web-form.html

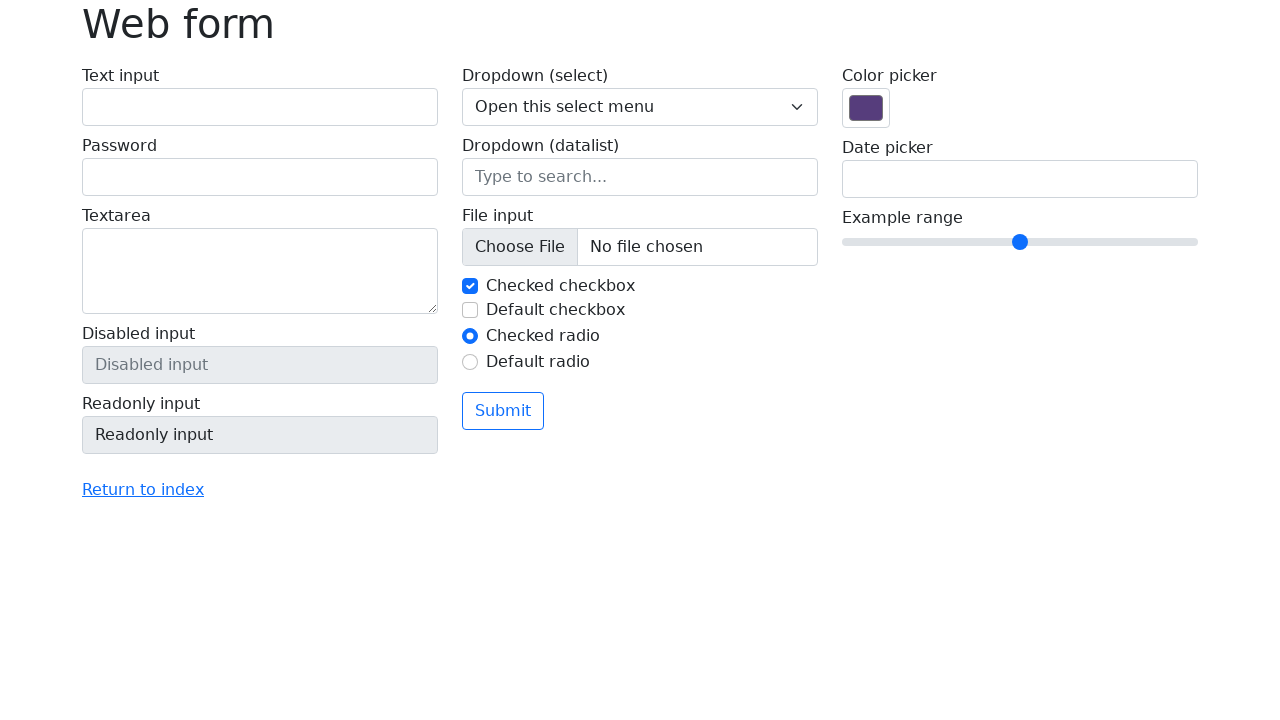

Filled text box with 'Selenium' on input[name='my-text']
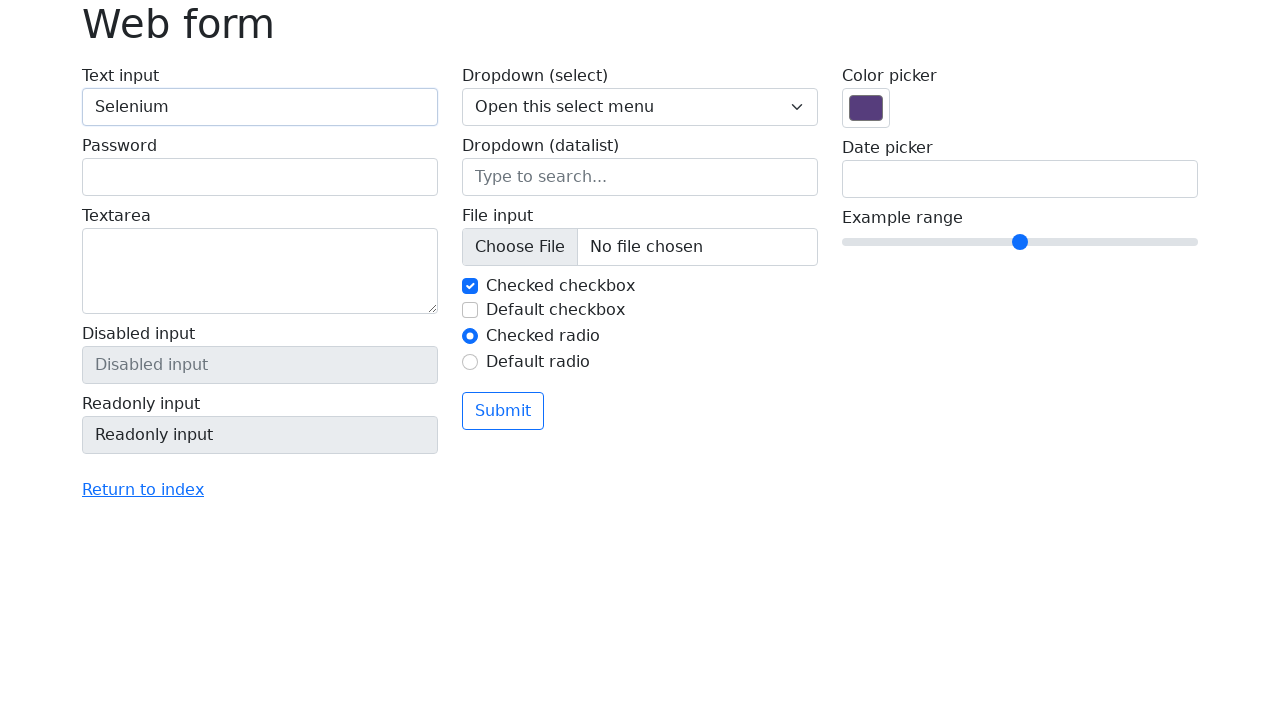

Clicked submit button at (503, 411) on button
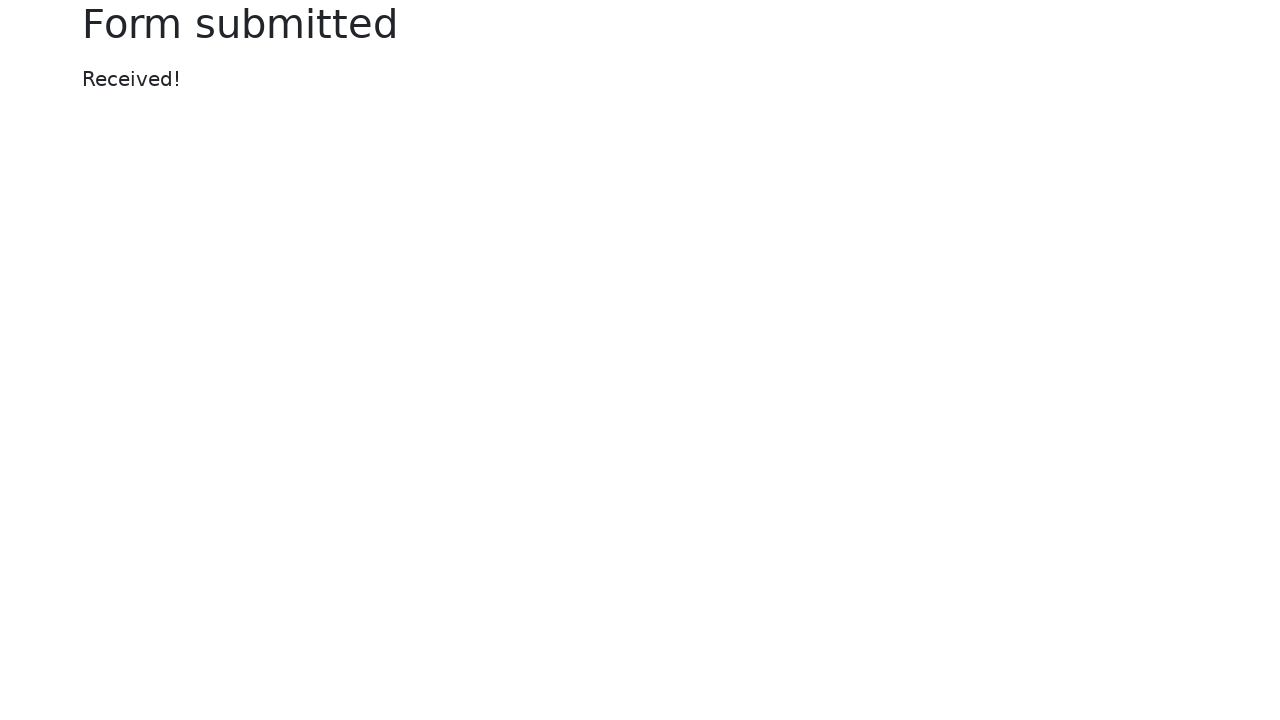

Confirmation message appeared
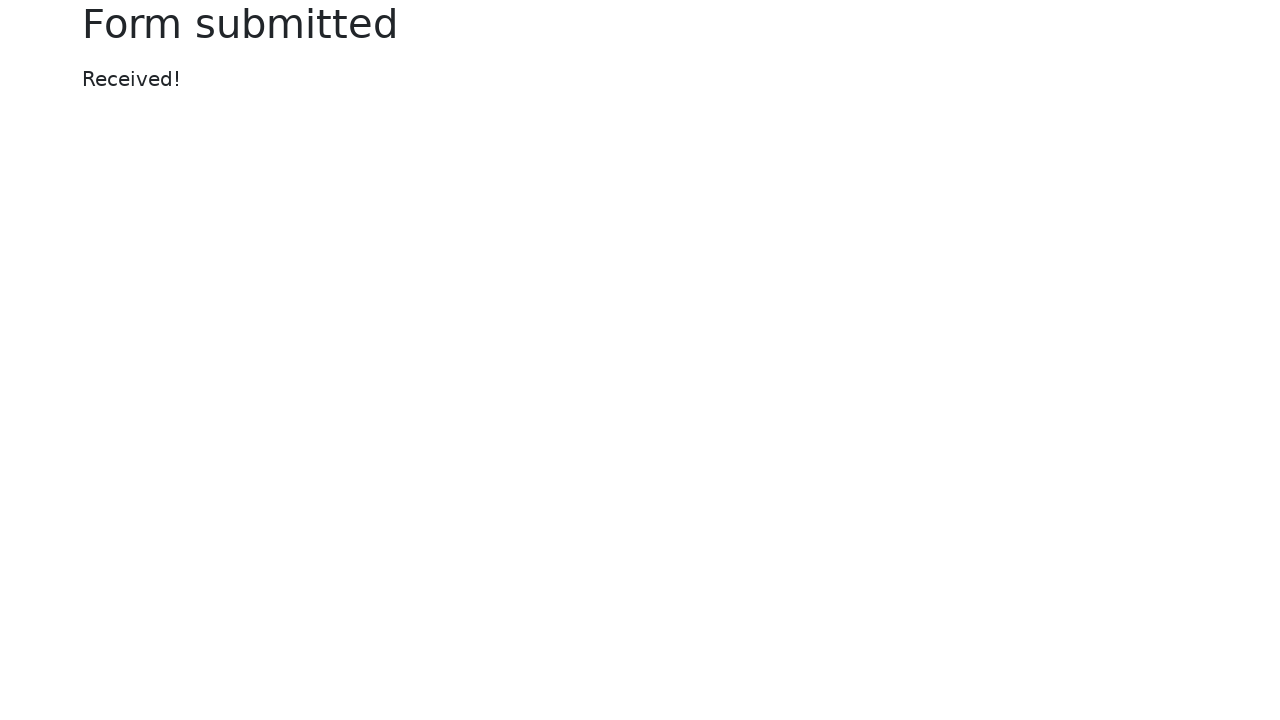

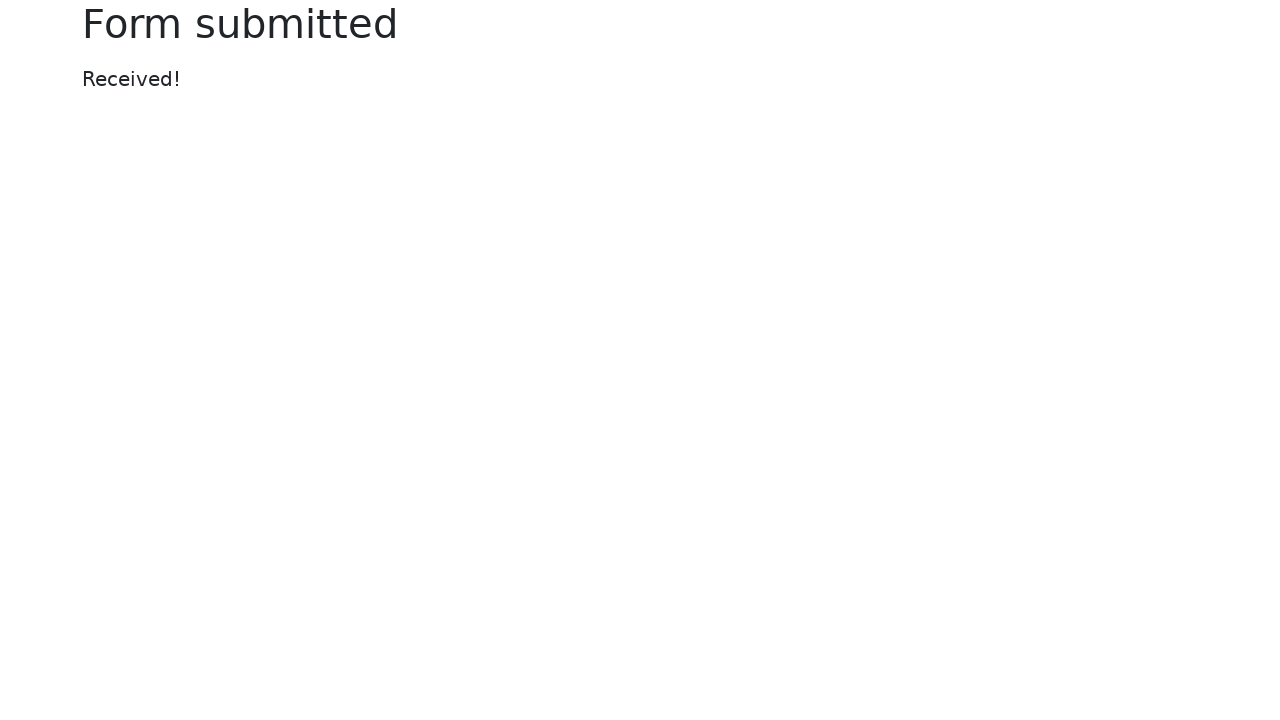